Tests a registration form by filling in first name, last name, and email fields, then submitting and verifying the success message.

Starting URL: http://suninjuly.github.io/registration1.html

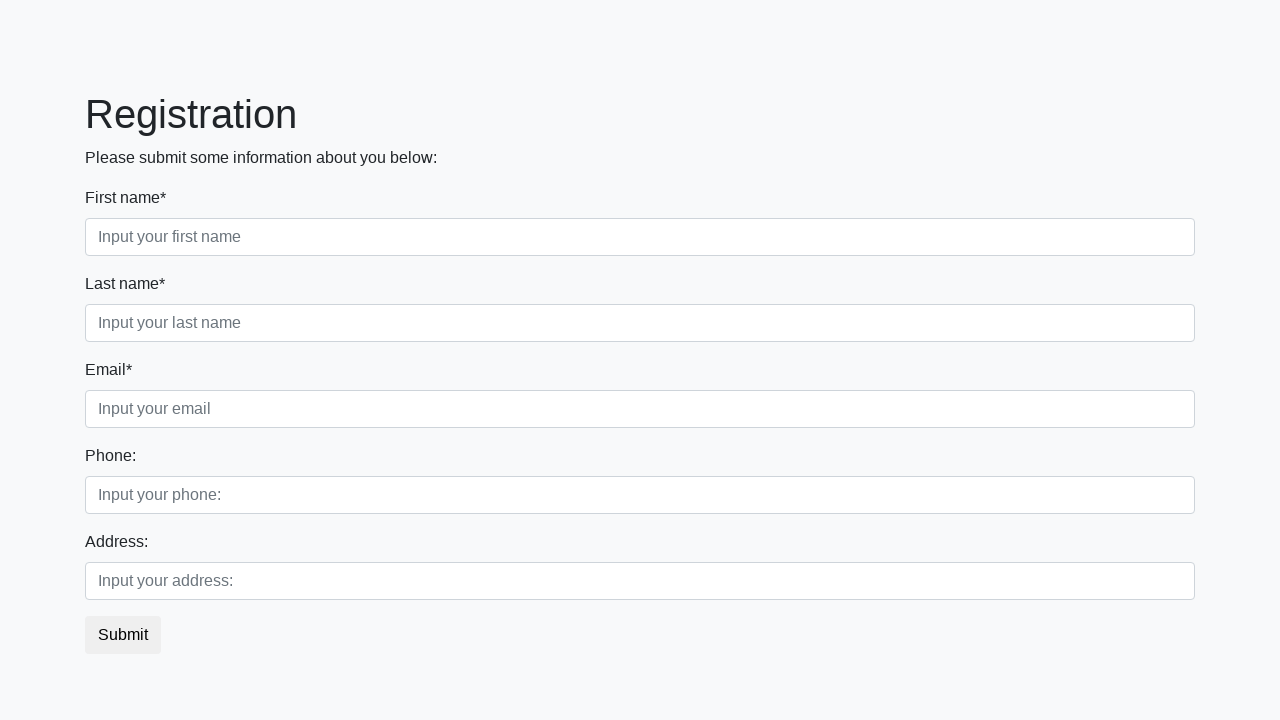

Filled first name field with 'baur' on //*[@placeholder='Input your first name']
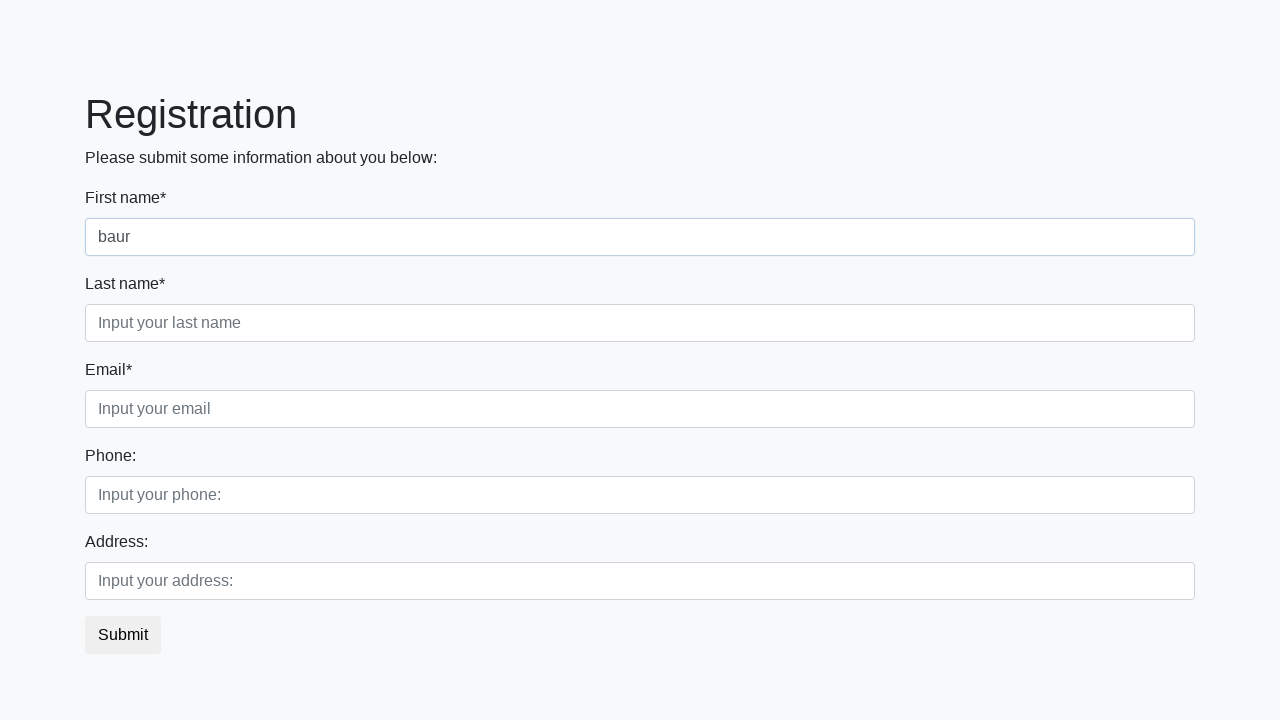

Filled last name field with 'nineeleven' on //*[@placeholder='Input your last name']
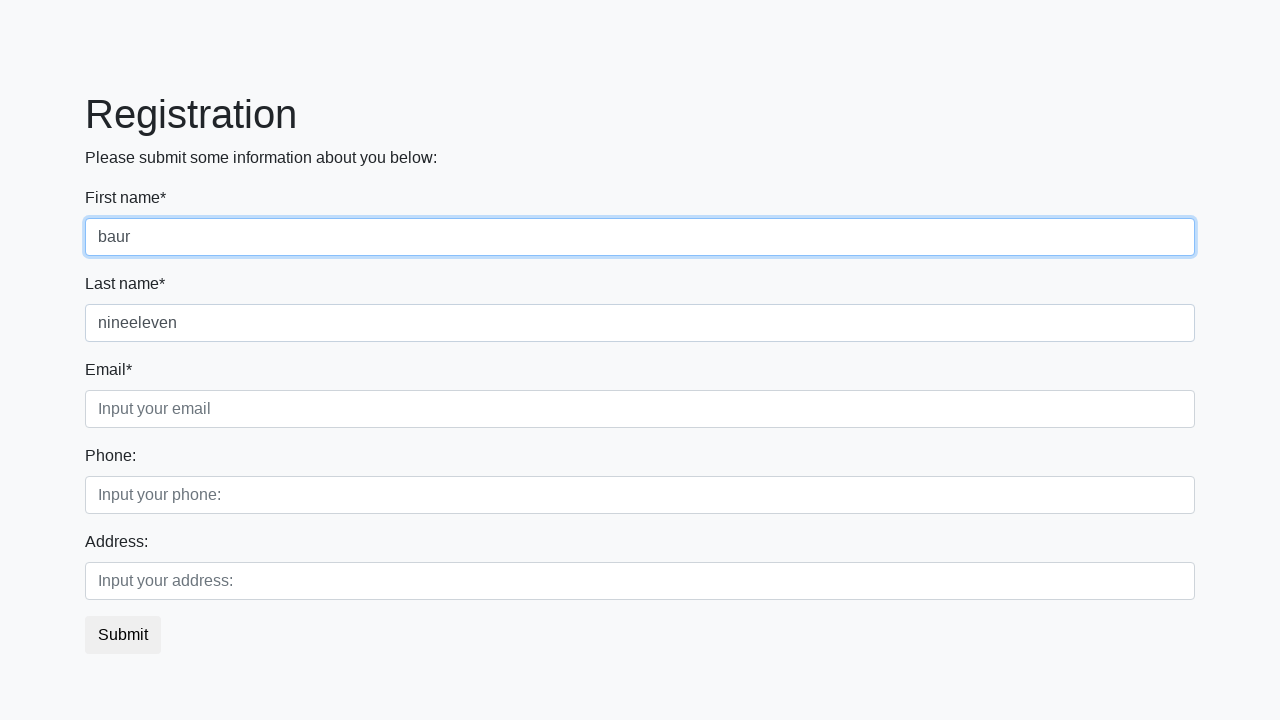

Filled email field with '911@mail.kz' on //*[@placeholder='Input your email']
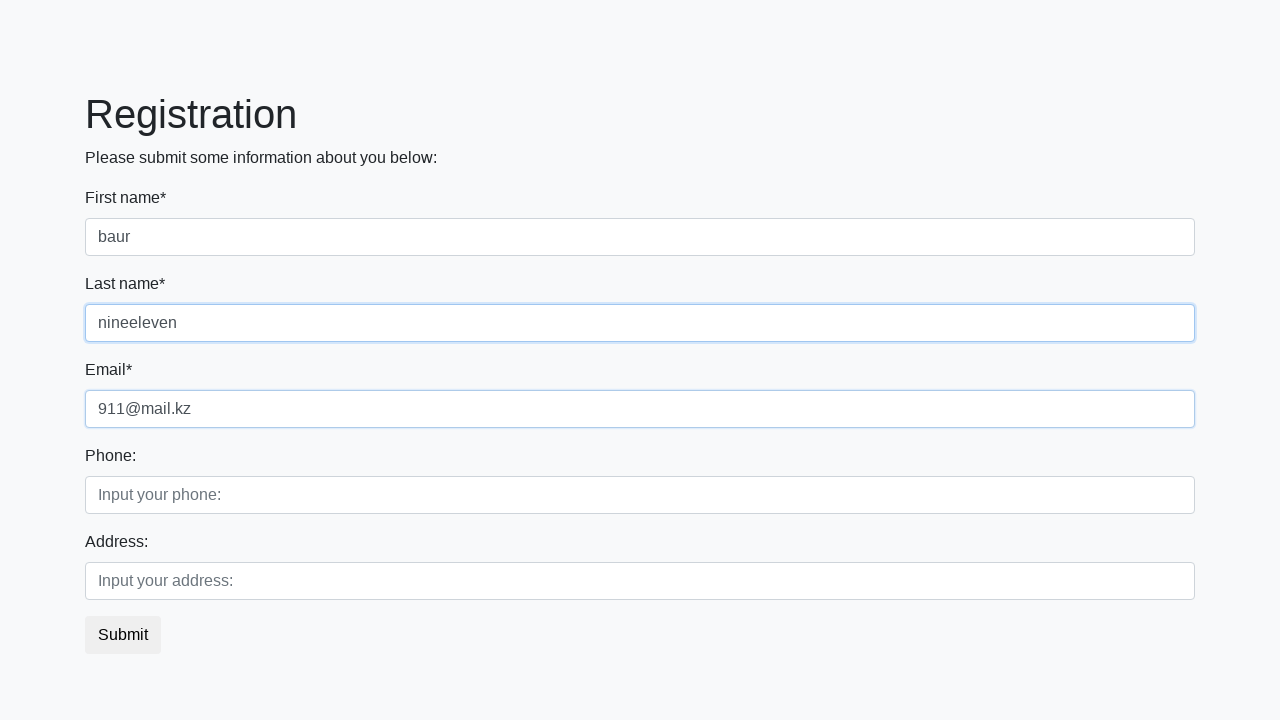

Clicked submit button to register at (123, 635) on button.btn
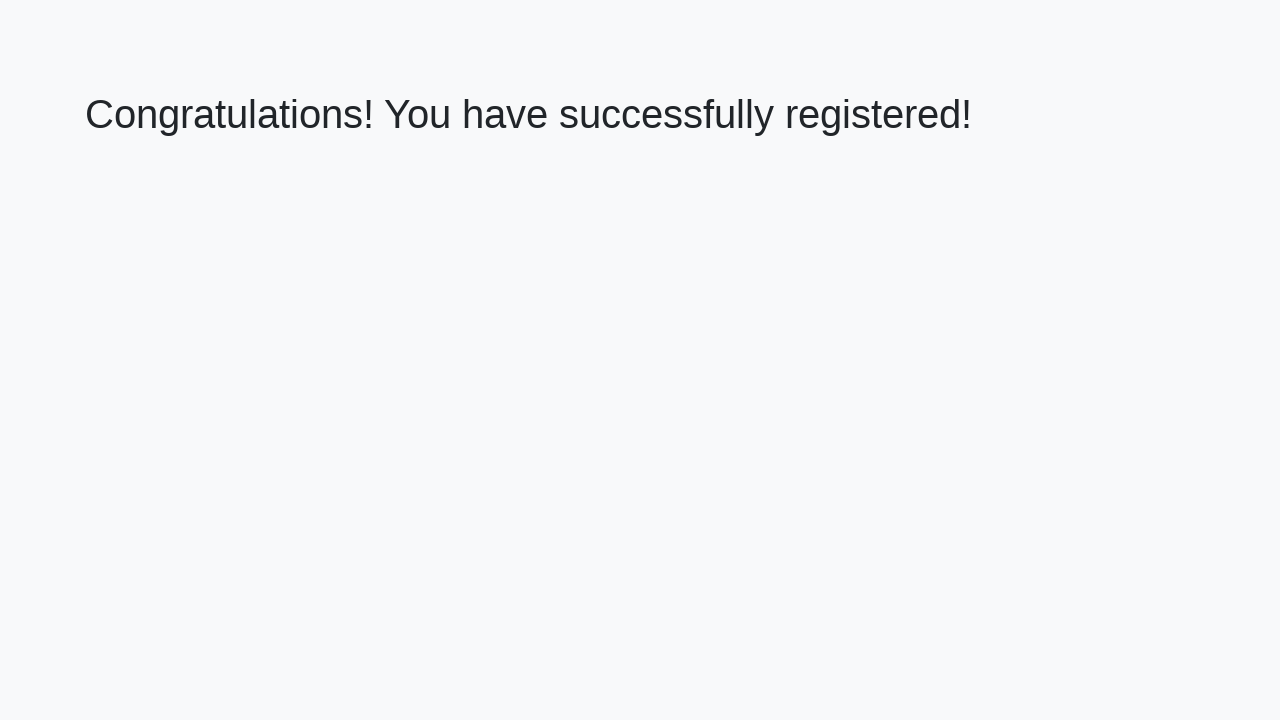

Success message (h1 heading) appeared
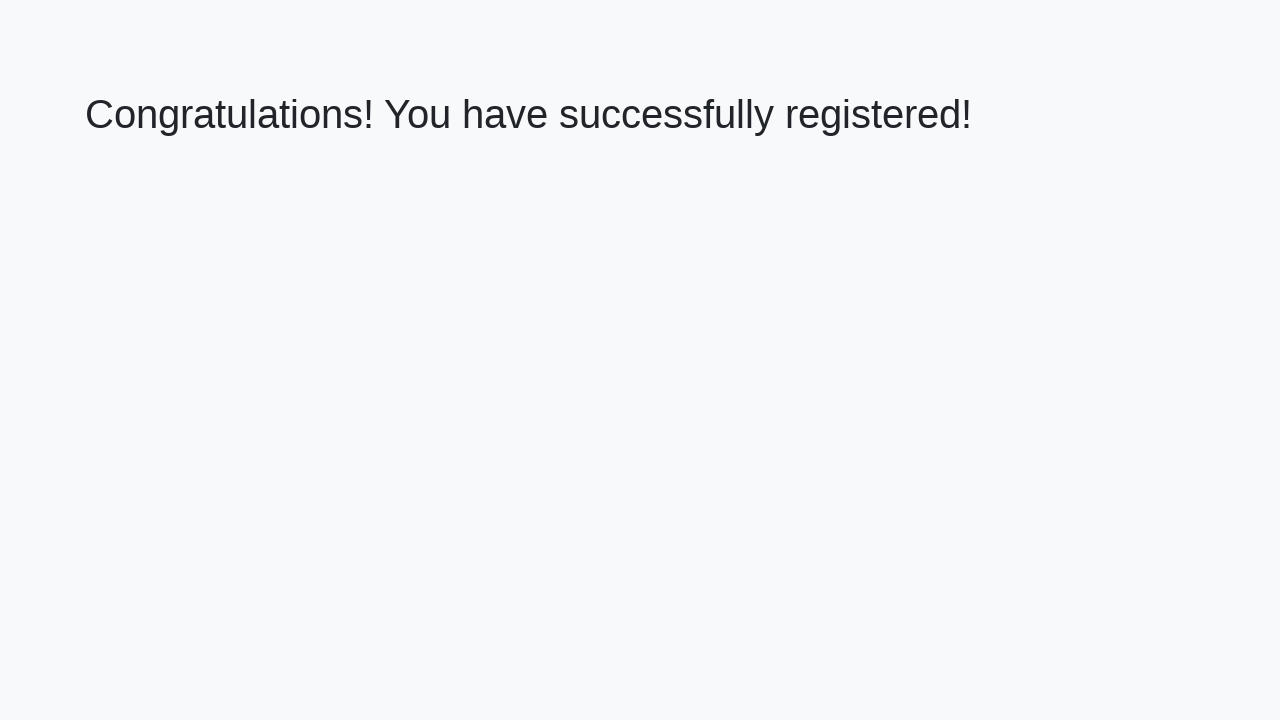

Extracted success message: 'Congratulations! You have successfully registered!'
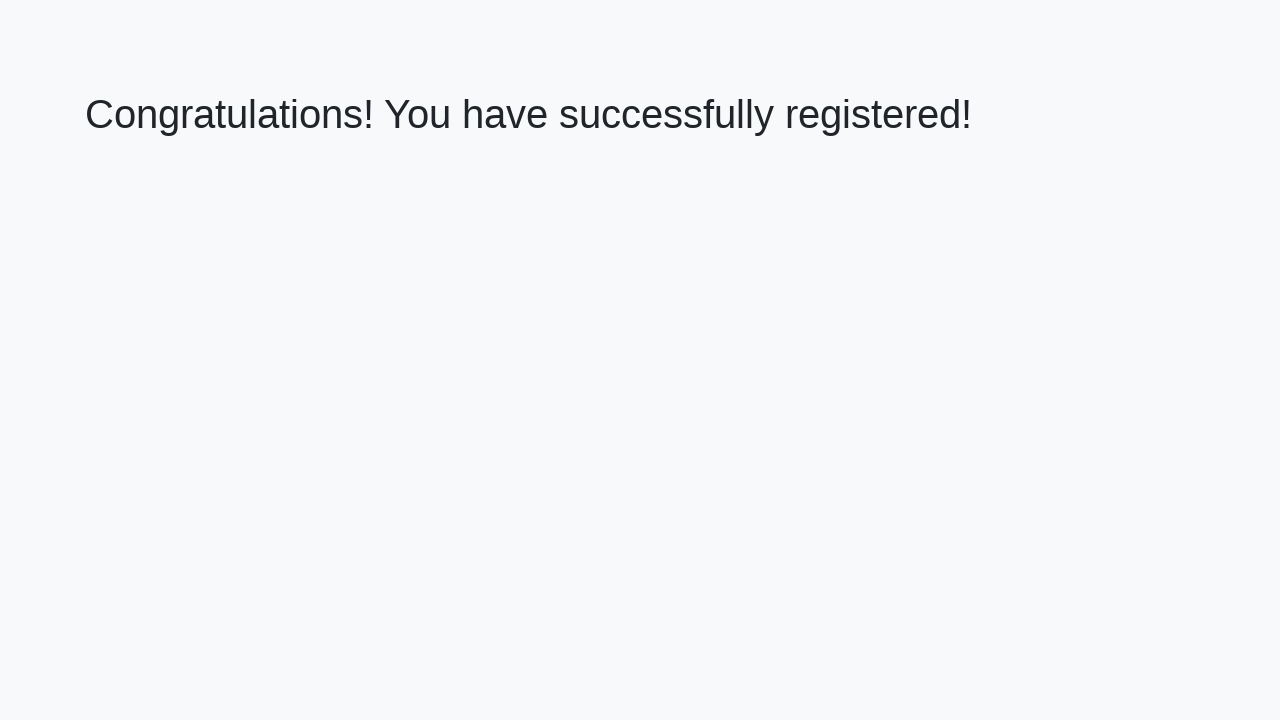

Verified success message matches expected text
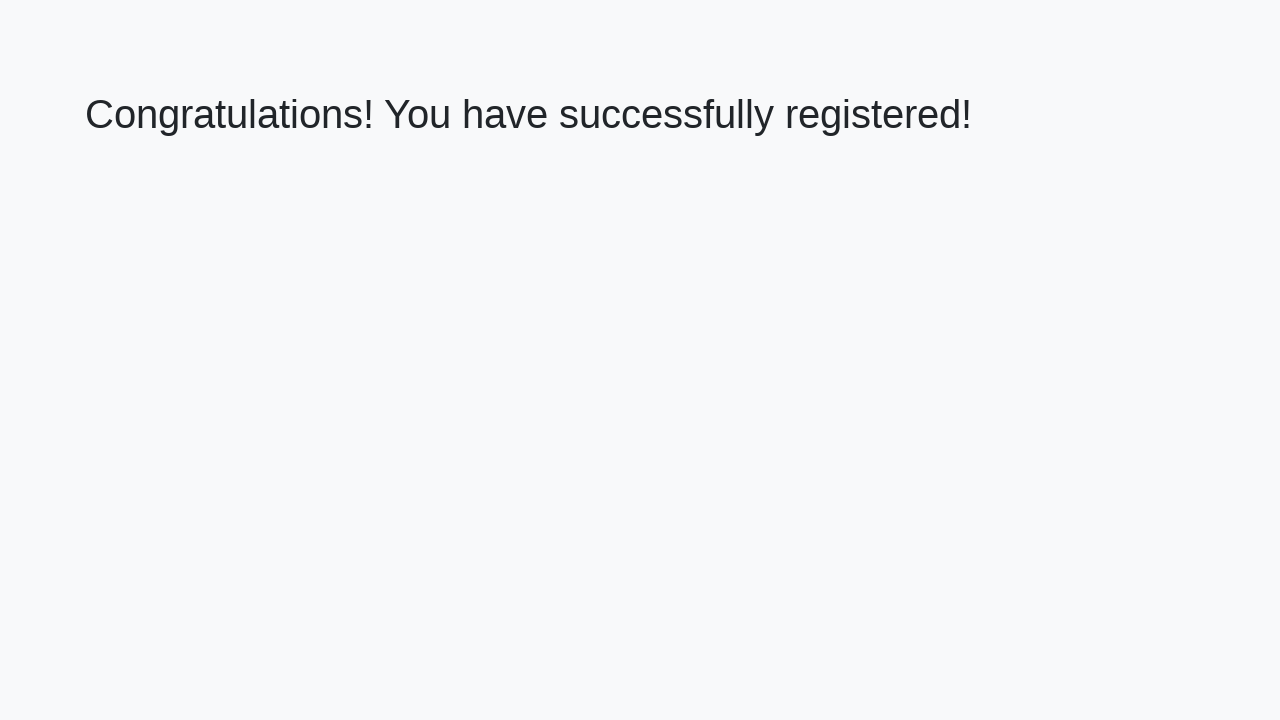

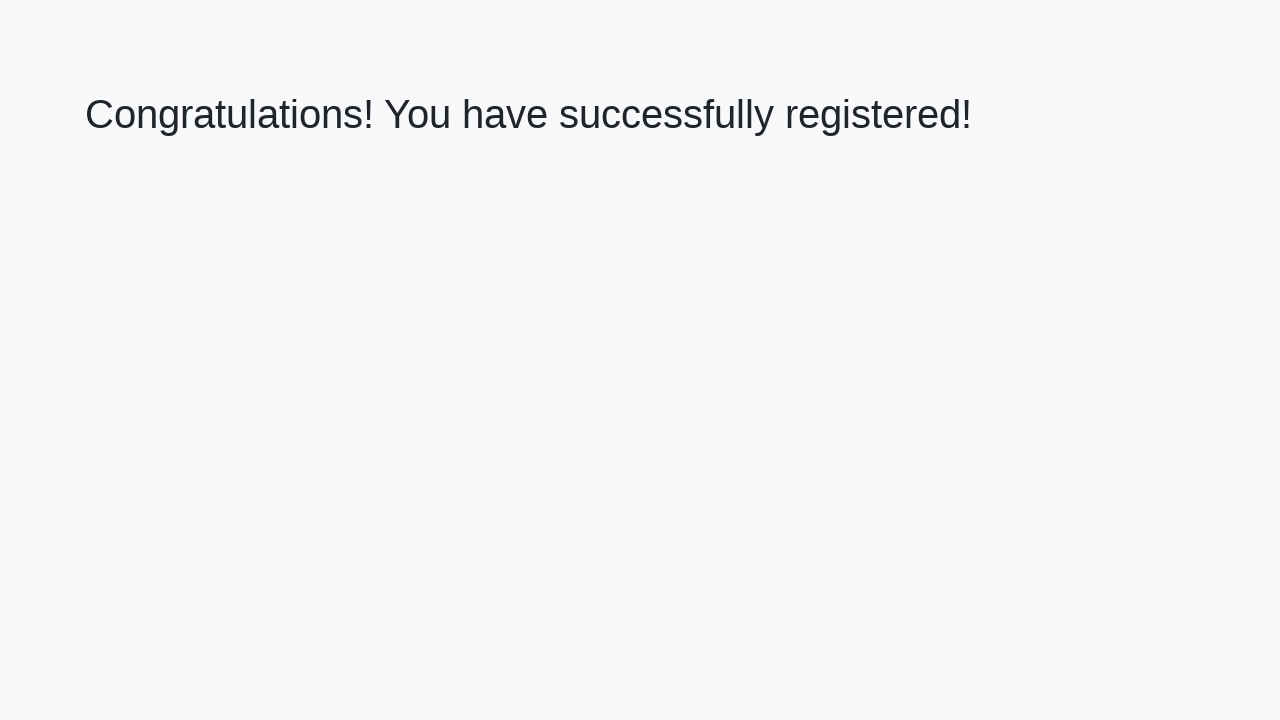